Tests modal dialog functionality by opening a small modal, verifying its content, and closing it

Starting URL: https://demoqa.com/browser-windows

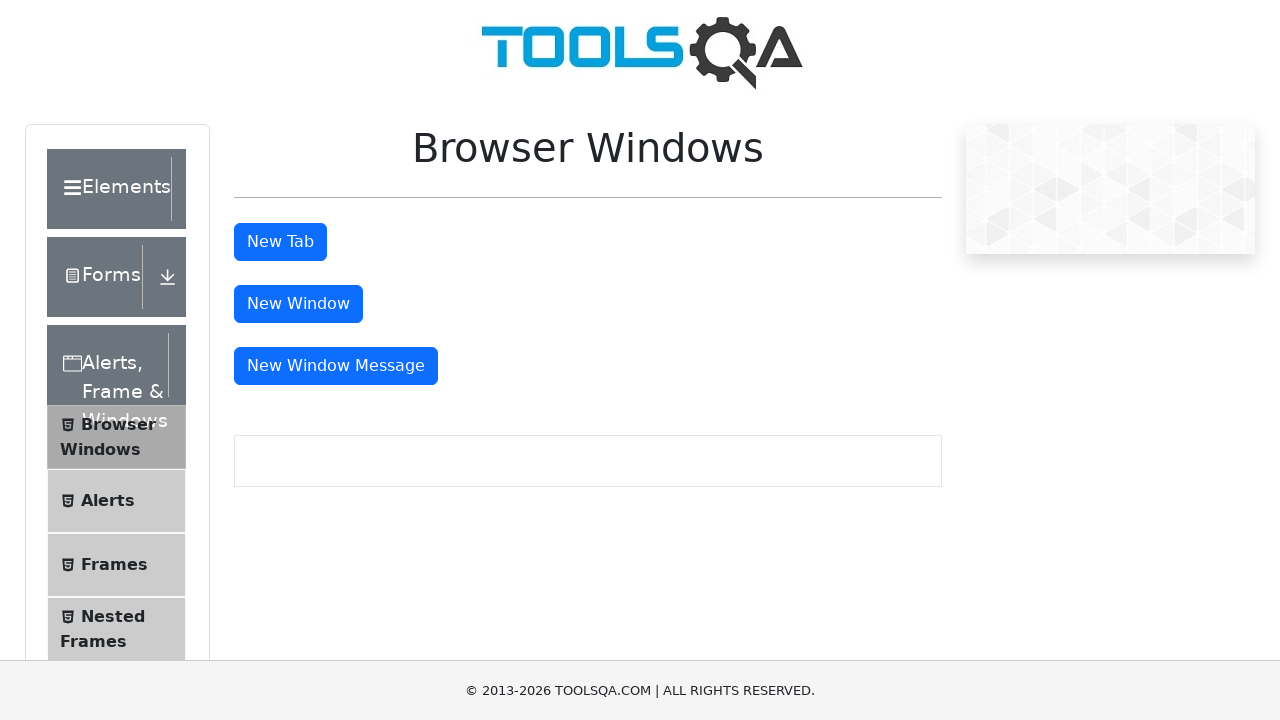

Clicked on modals menu item in left sidebar at (116, 360) on xpath=//div[@class='accordion']/div[3]/div/descendant::li[@id='item-4']/*
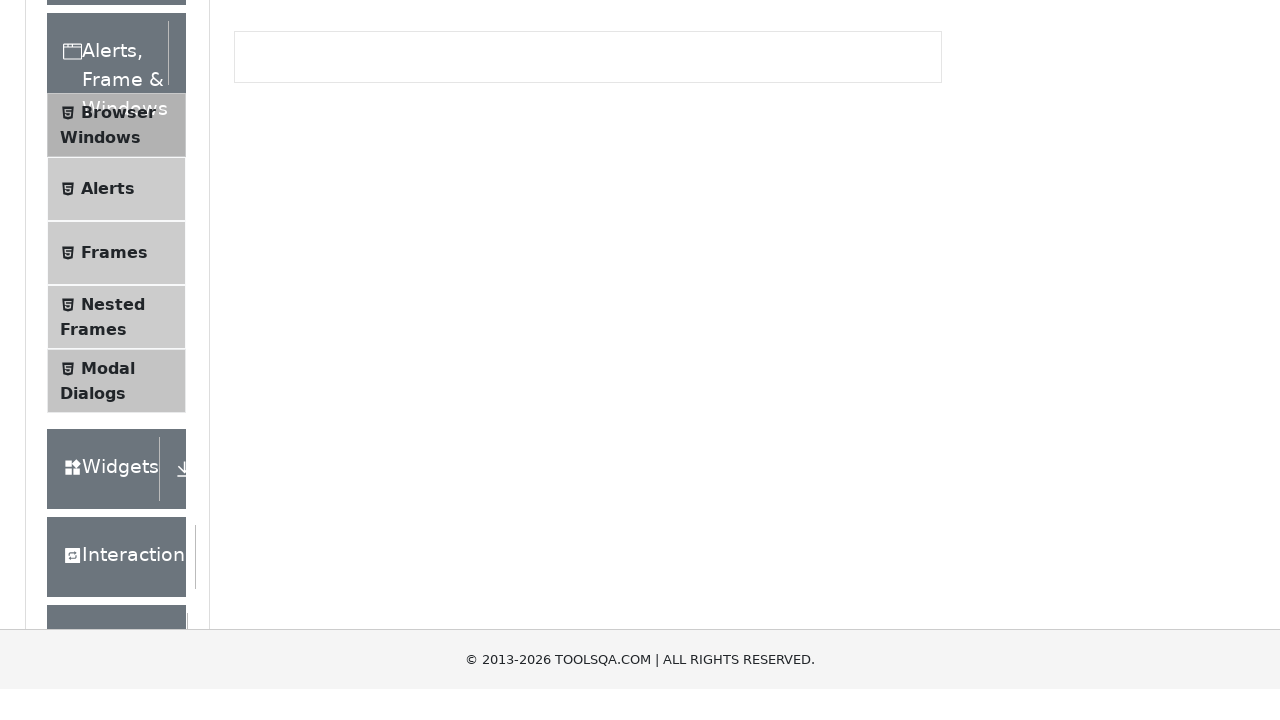

Clicked 'Small Modal' button to open modal at (296, 274) on #showSmallModal
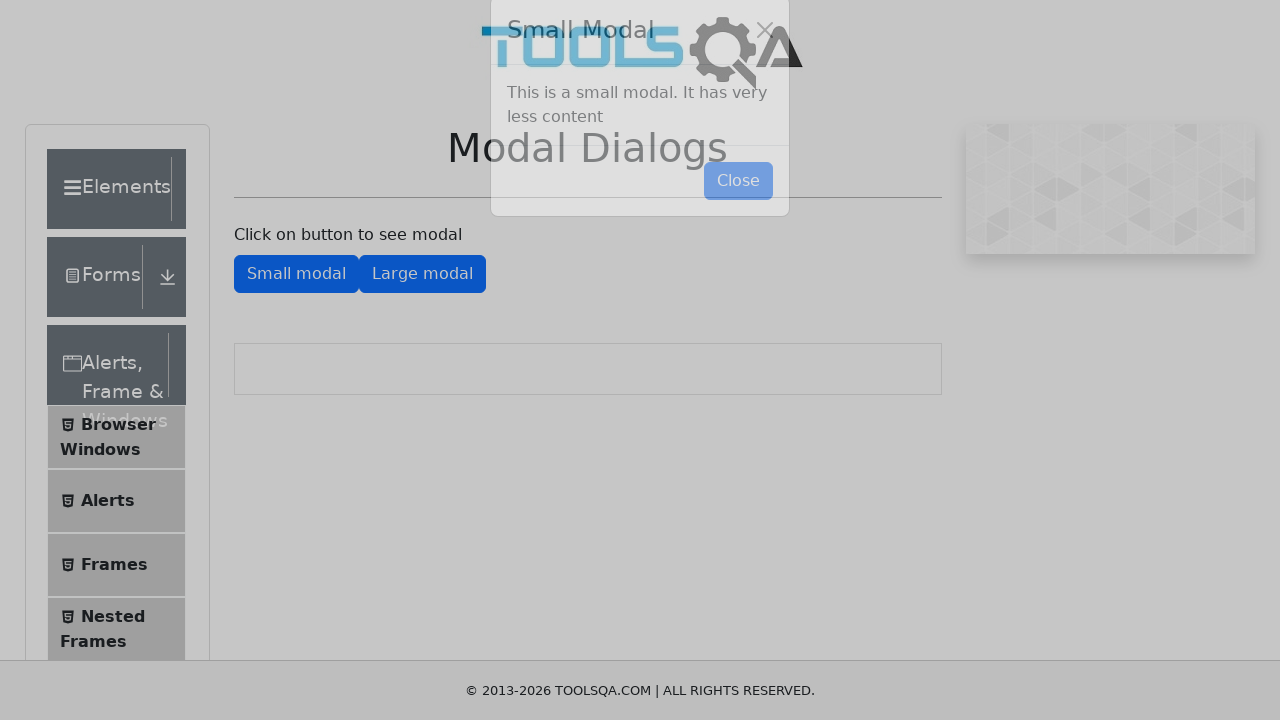

Modal title appeared - modal is now visible
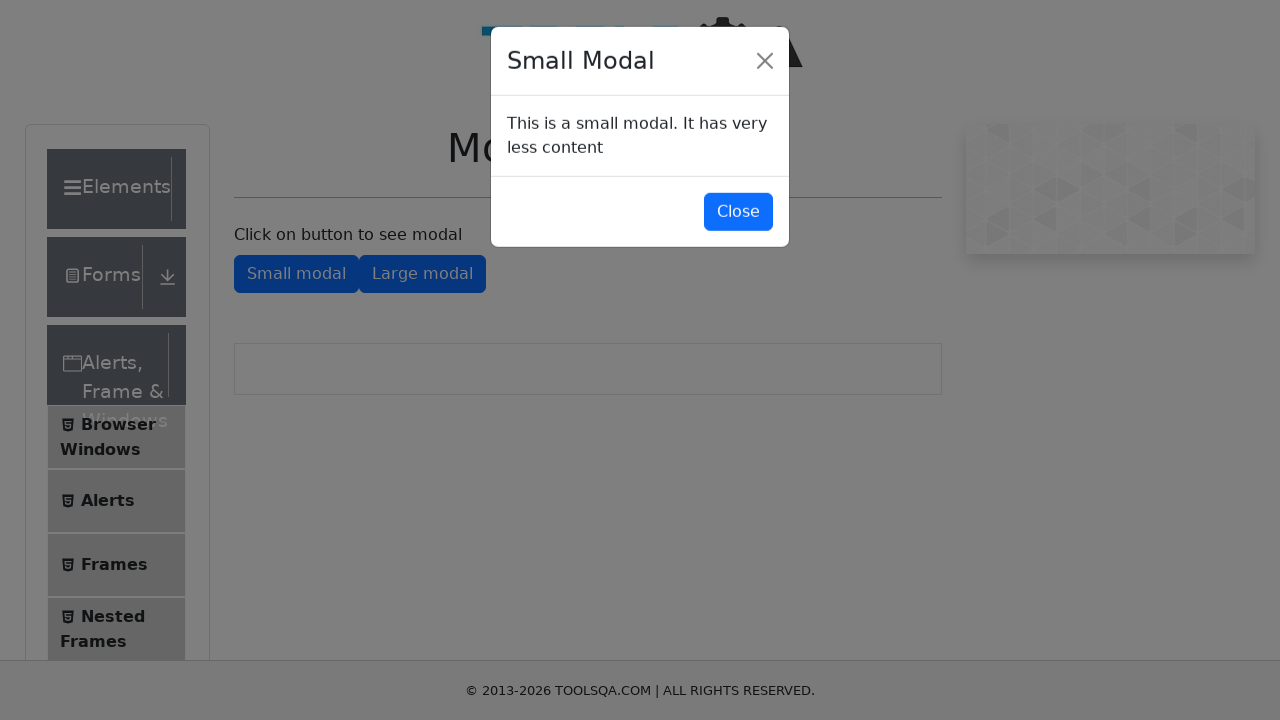

Modal body content is displayed
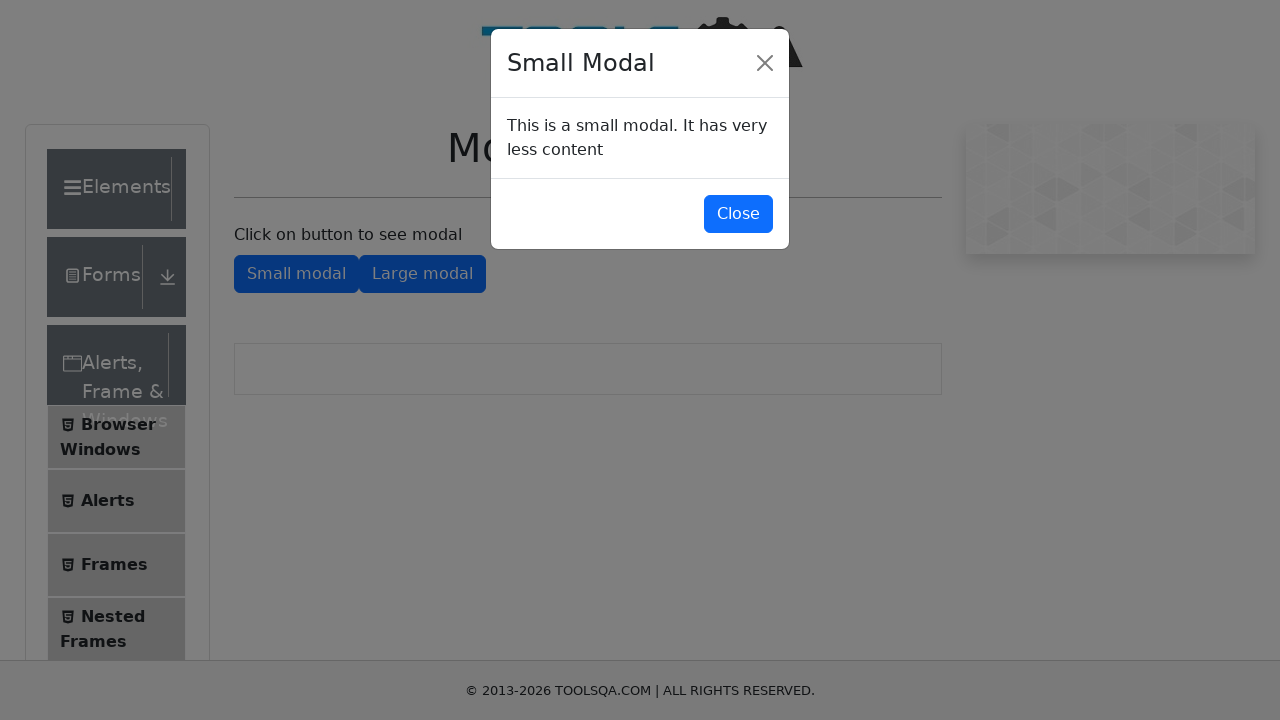

Clicked close button to close the modal at (738, 214) on #closeSmallModal
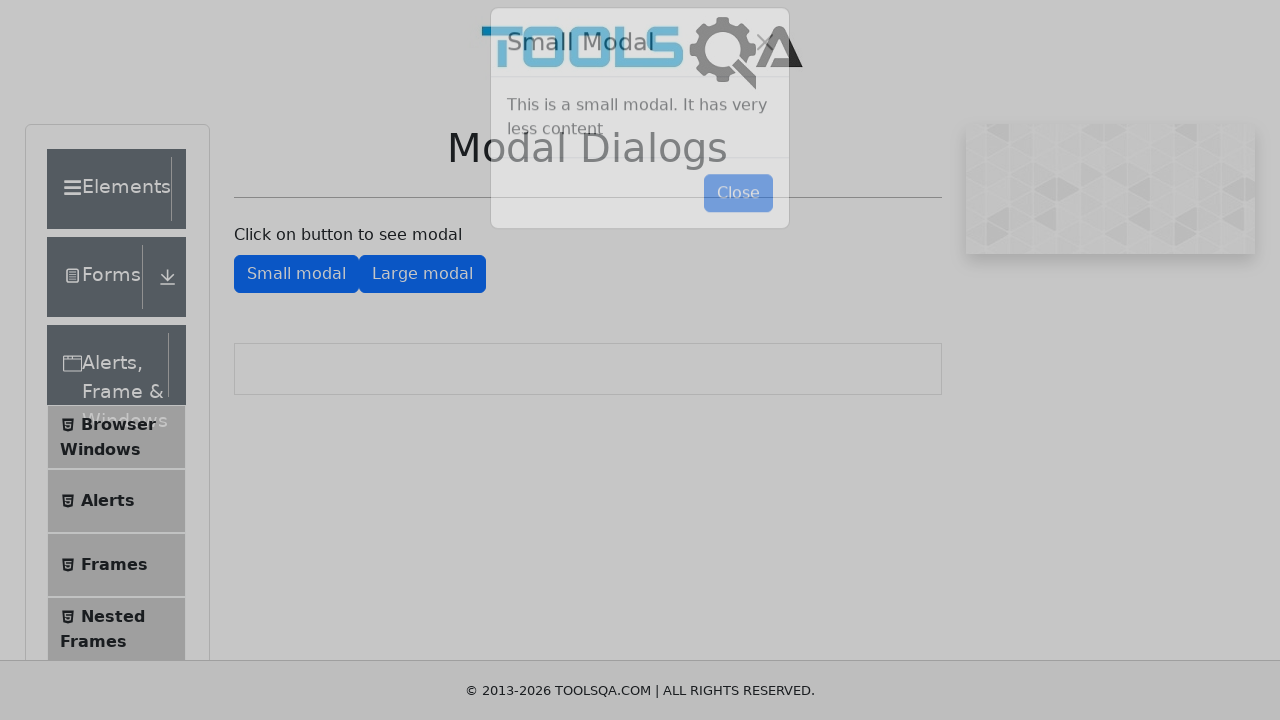

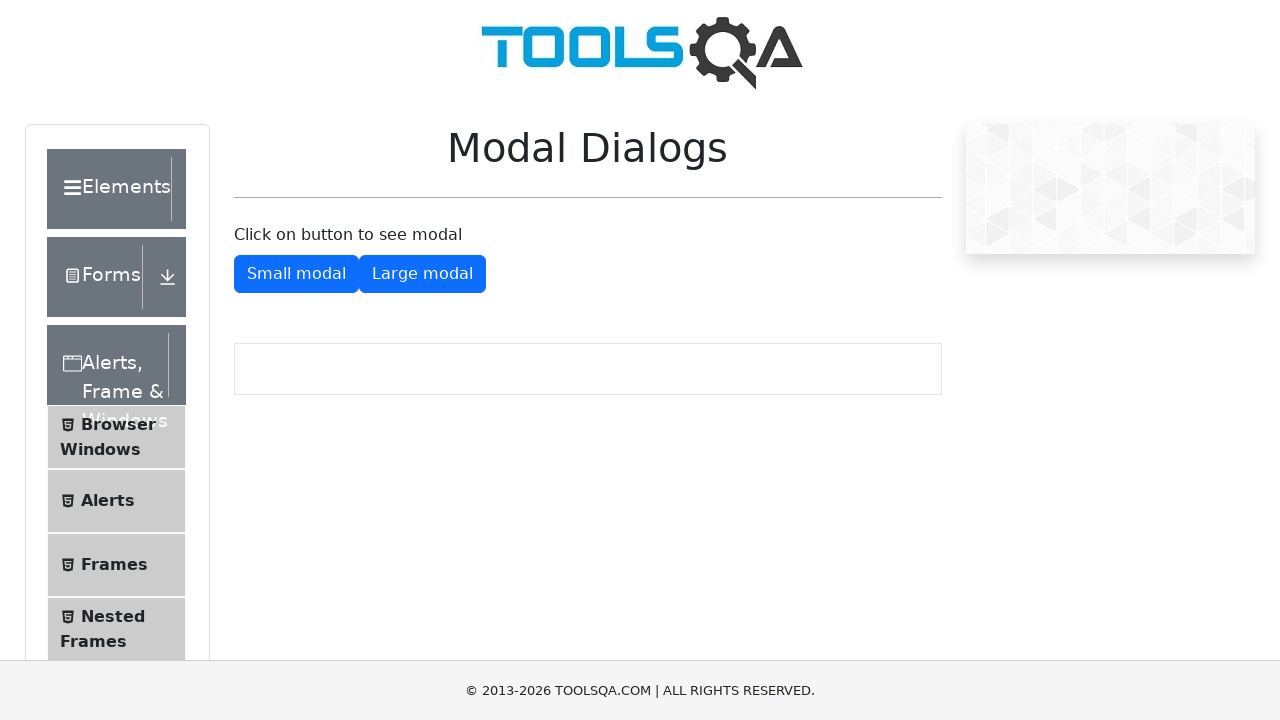